Tests setting window sizes and positions for multiple browser windows

Starting URL: https://the-internet.herokuapp.com/windows

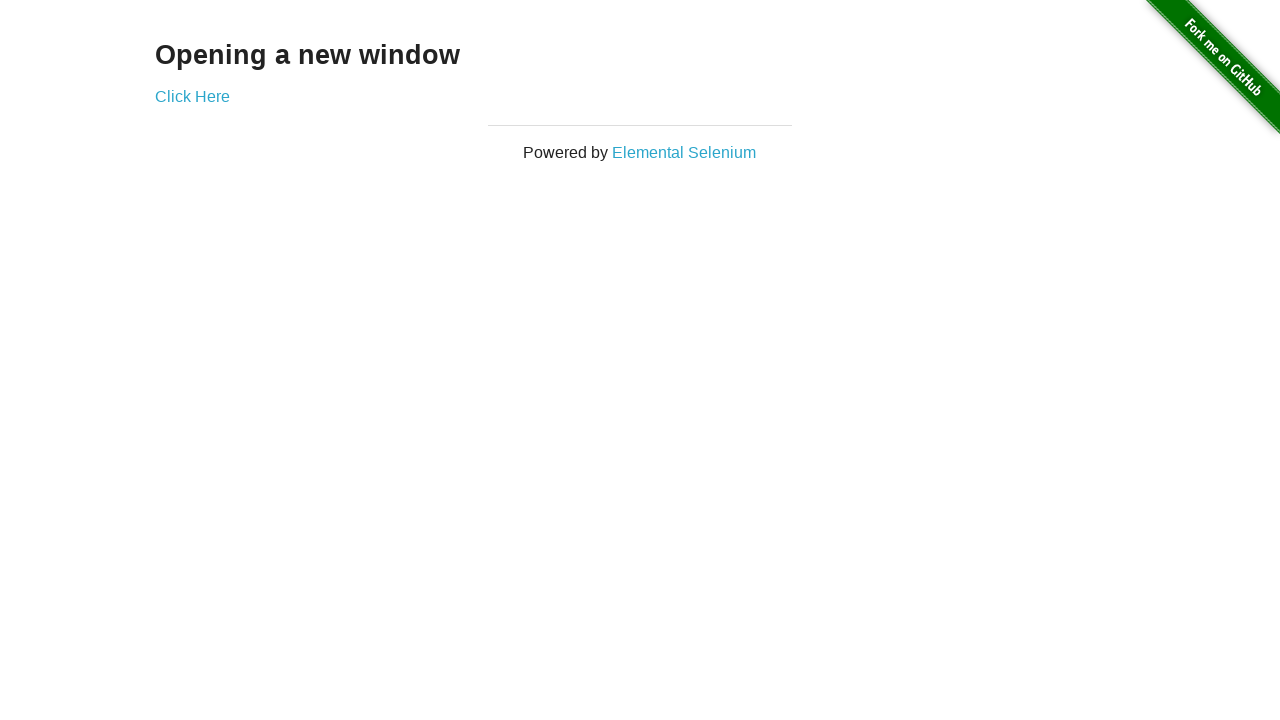

Set main page viewport size to 800x600
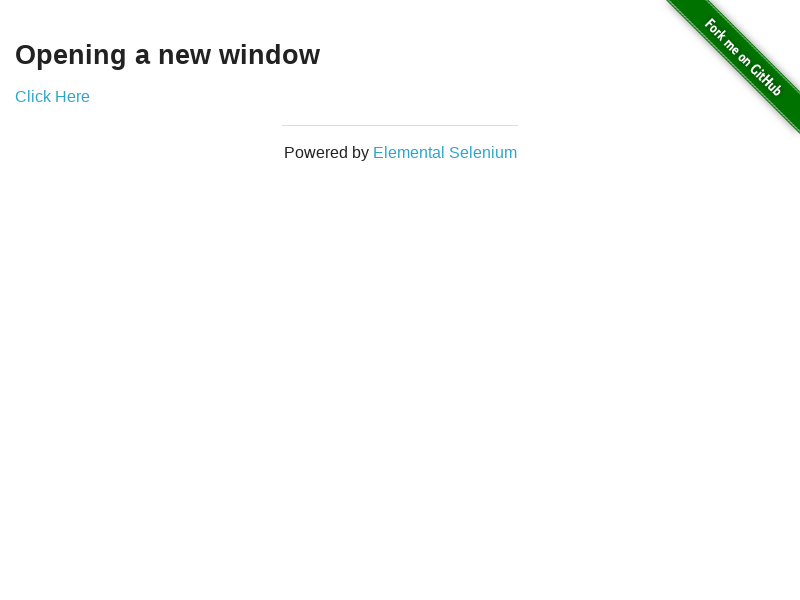

Created a new browser page
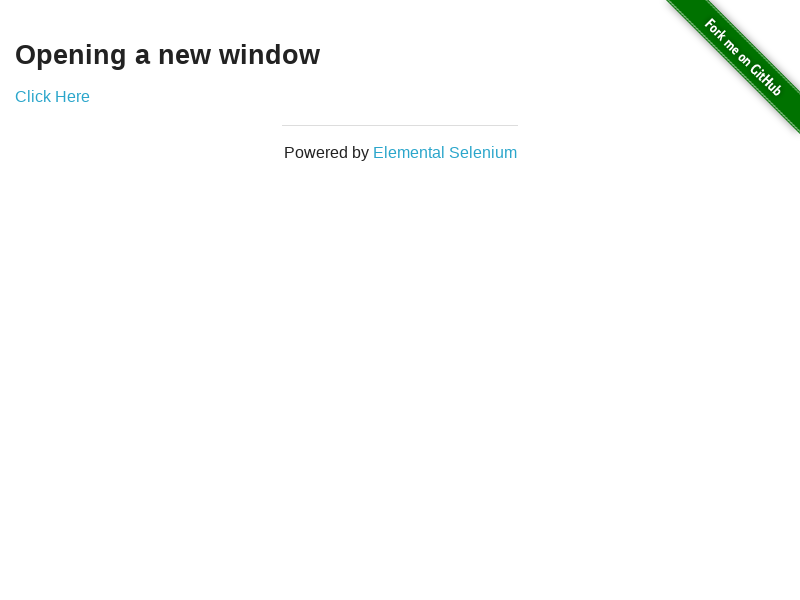

Navigated second page to infinite scroll site
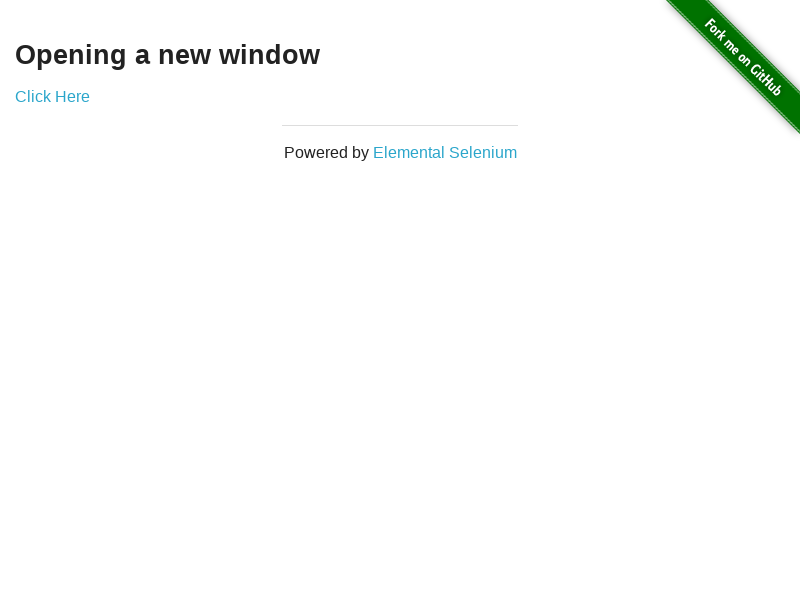

Set second page viewport size to 1000x375
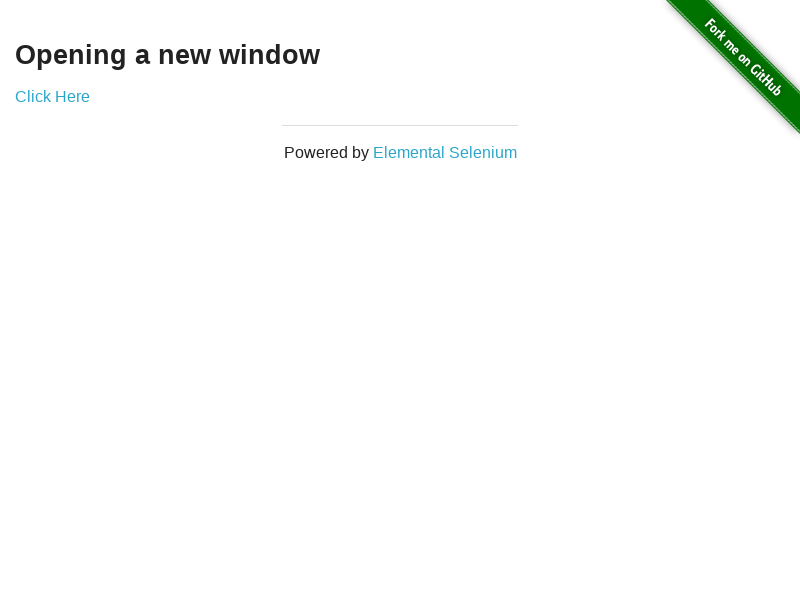

Retrieved main page viewport size
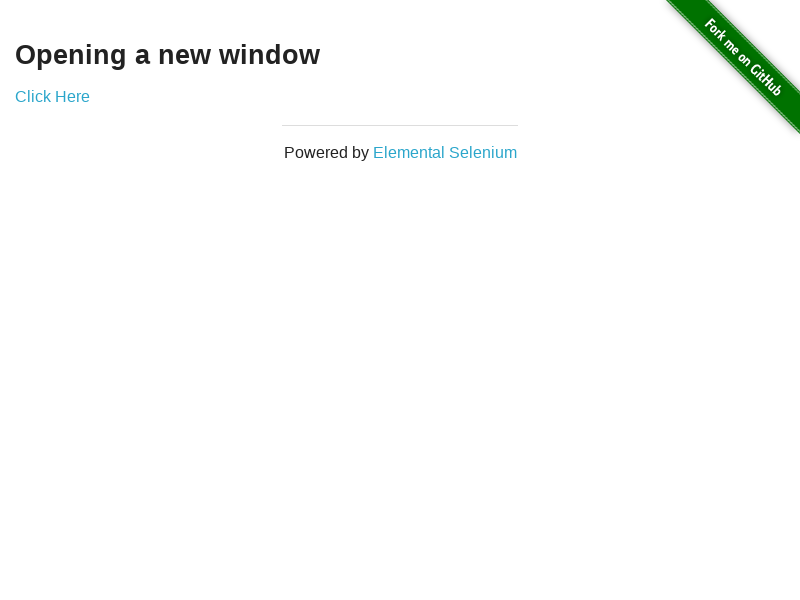

Verified main page width is 800px
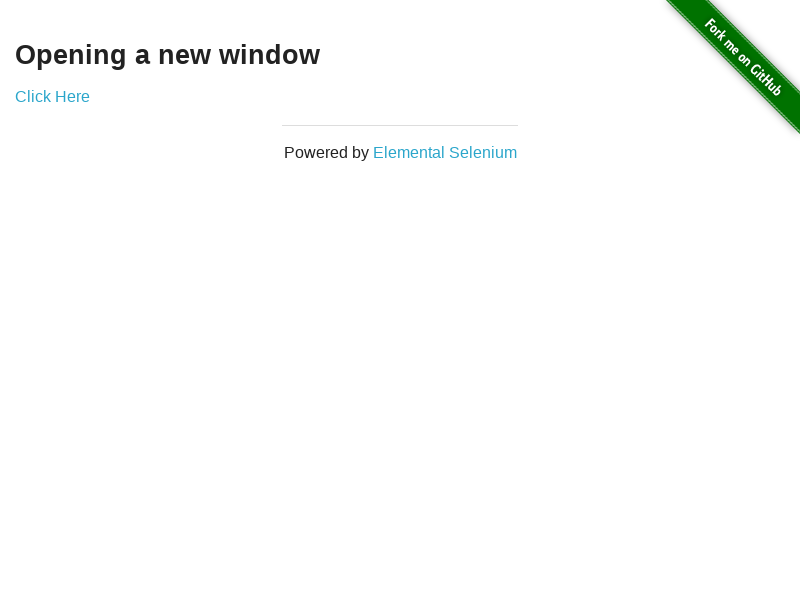

Verified main page height is 600px
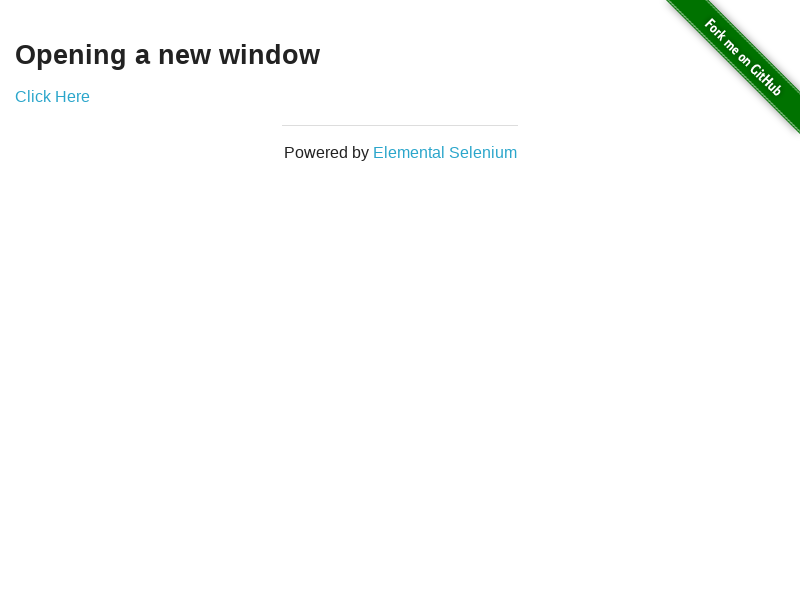

Retrieved second page viewport size
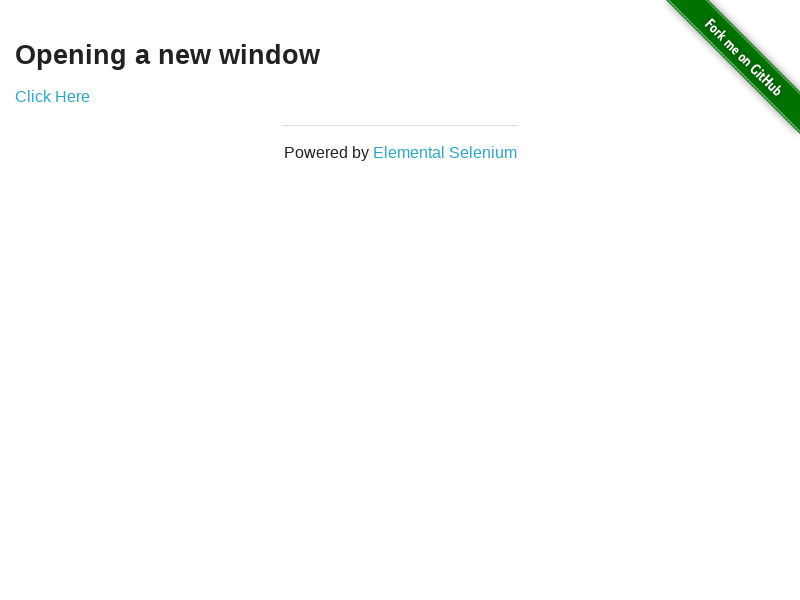

Verified second page width is 1000px
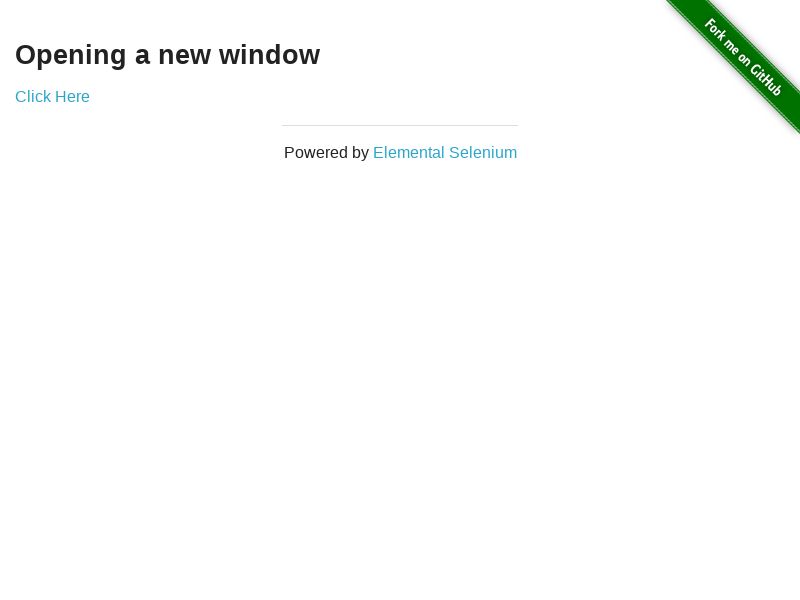

Verified second page height is 375px
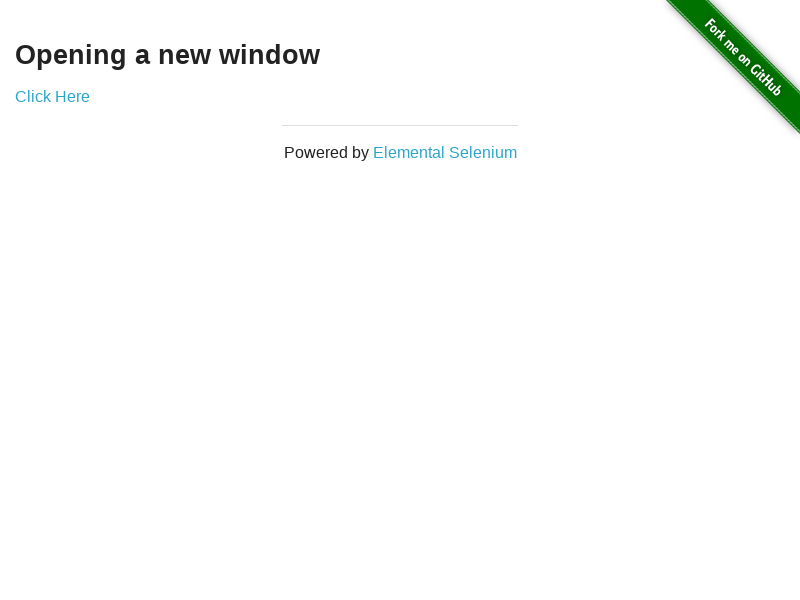

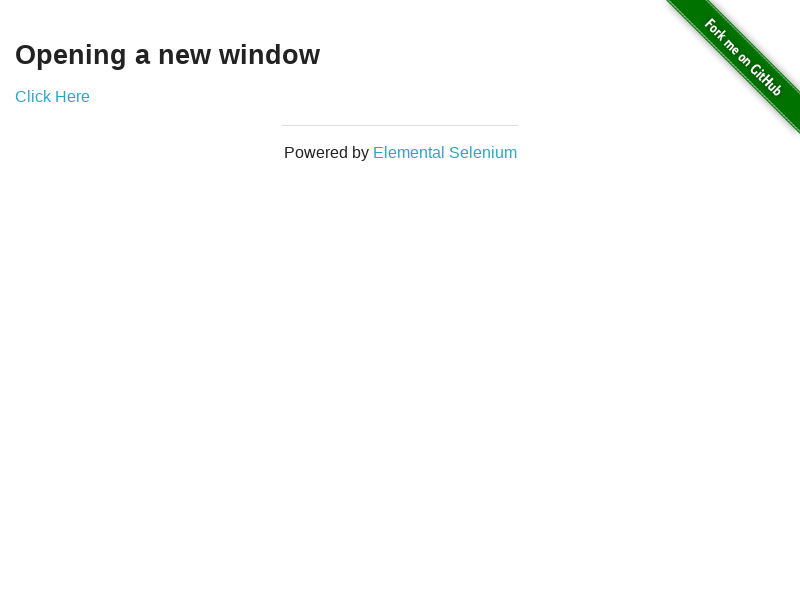